Tests the language dropdown menu on Selenium's website by clicking the English language selector and choosing Portuguese (Brazilian) from the dropdown options

Starting URL: https://www.selenium.dev/

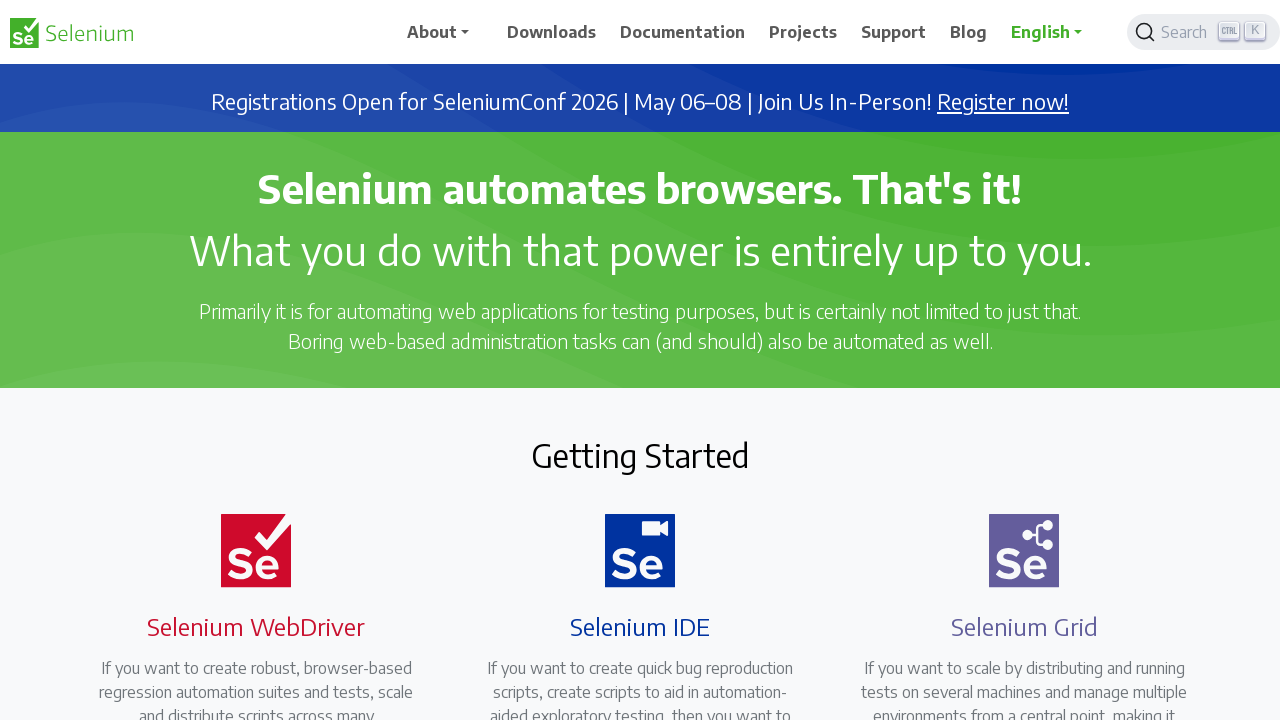

Navigated to Selenium website homepage
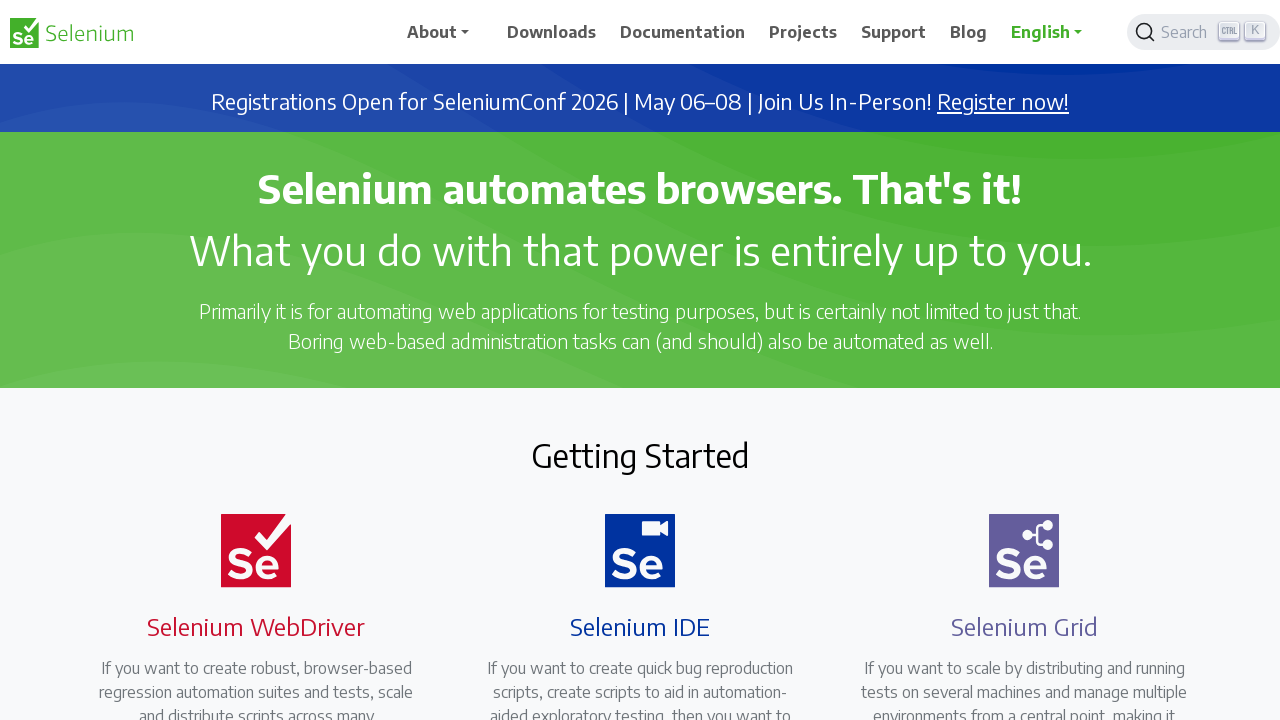

Clicked English language selector button at (1053, 32) on xpath=//a[text()='English']
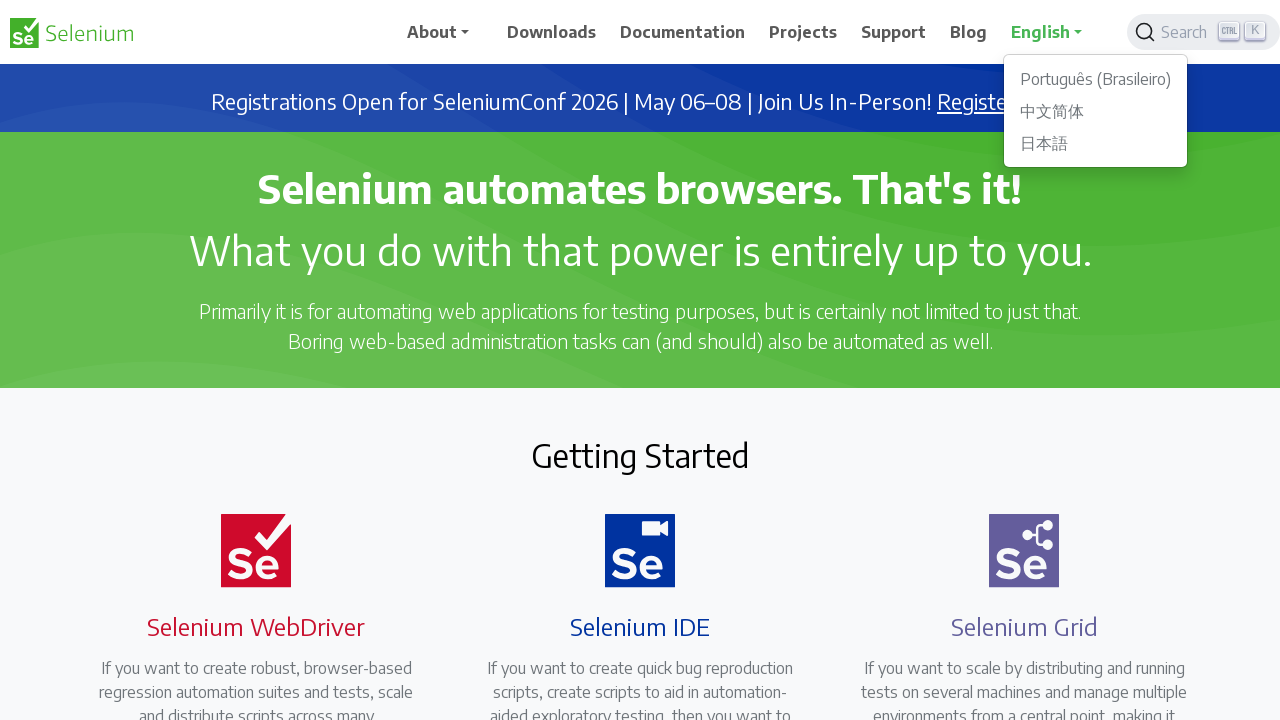

Language dropdown menu appeared
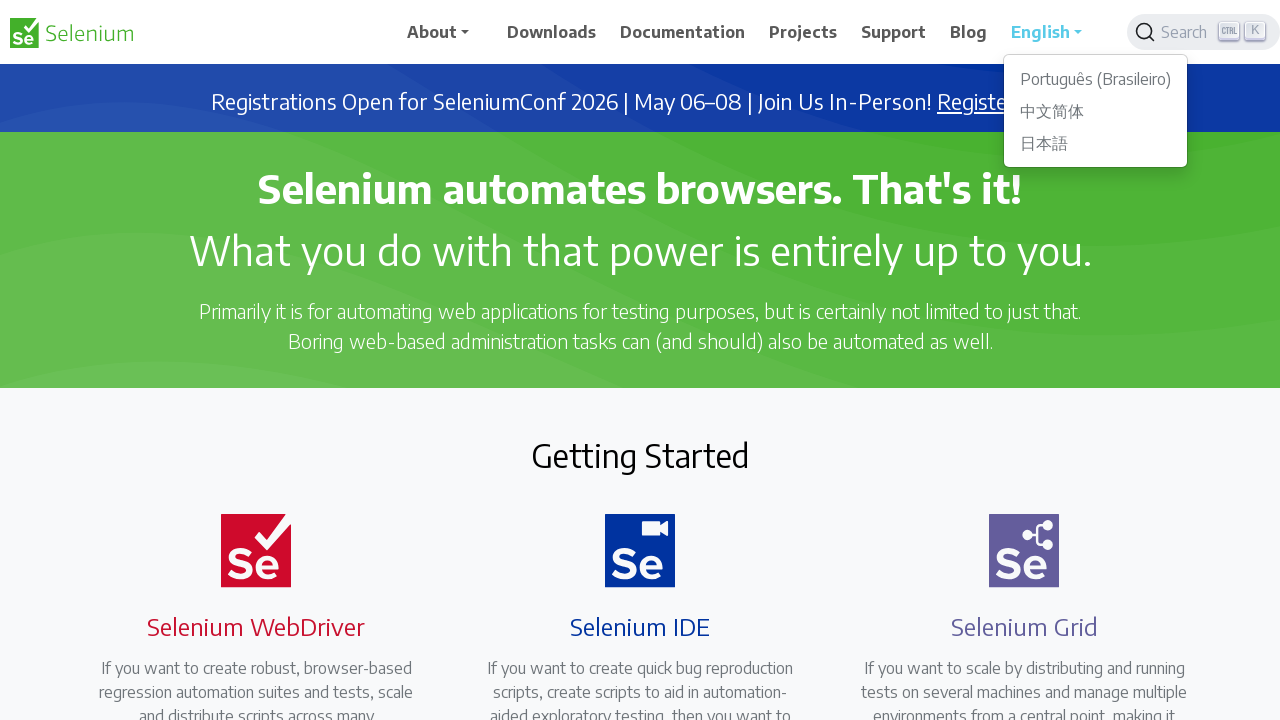

Located all language options in dropdown menu
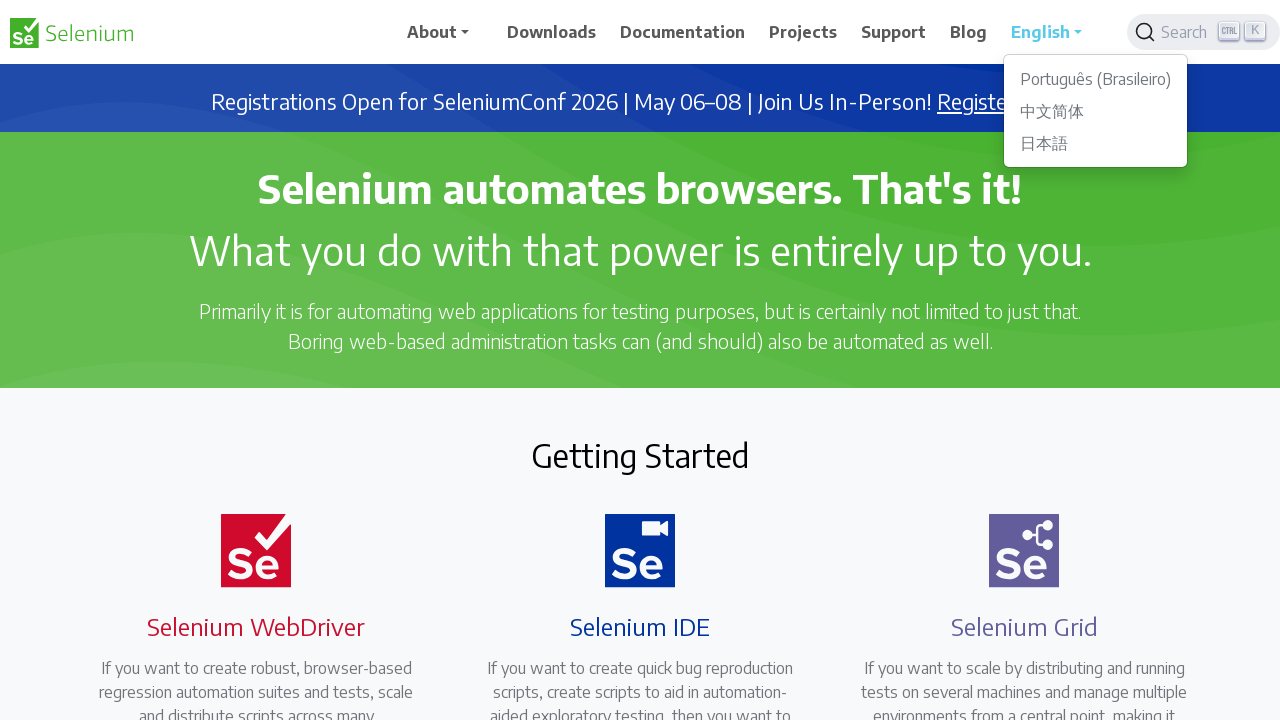

Clicked Portuguese (Brazilian) option from dropdown menu at (1096, 79) on xpath=//ul[@class='dropdown-menu show']//a >> nth=0
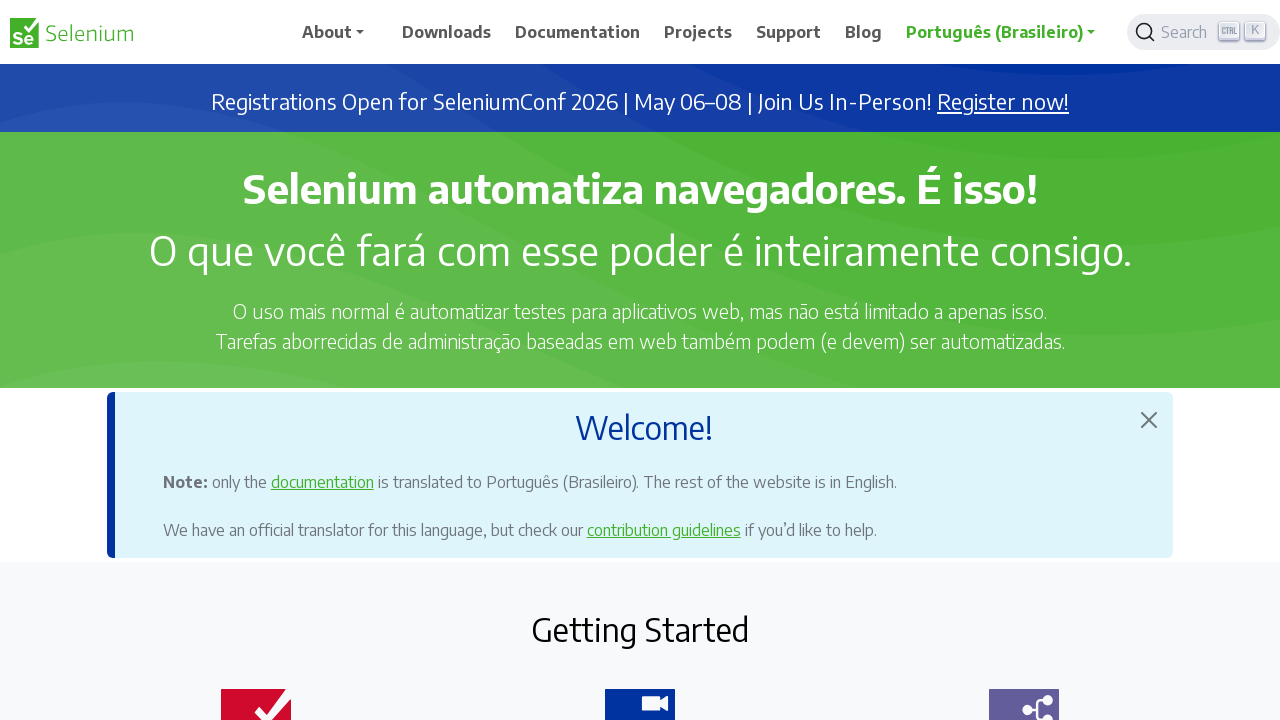

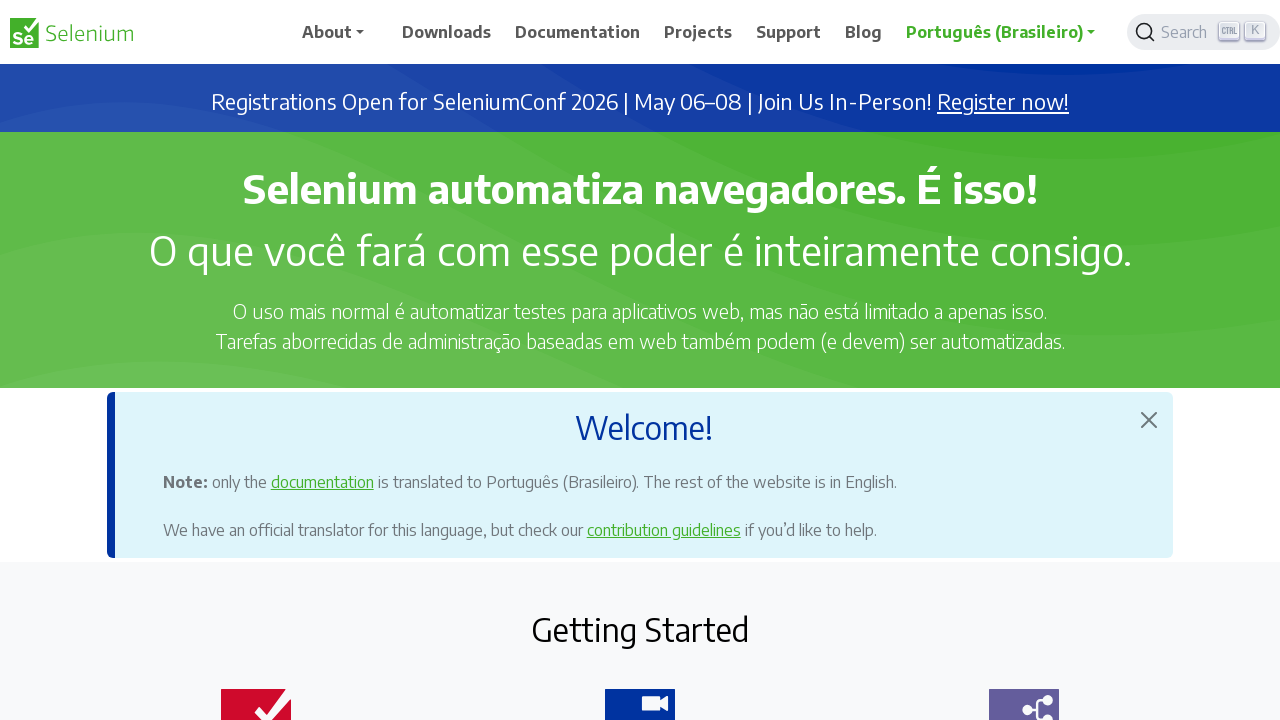